Tests static dropdown selection by selecting an option and verifying the selected value

Starting URL: https://rahulshettyacademy.com/AutomationPractice/

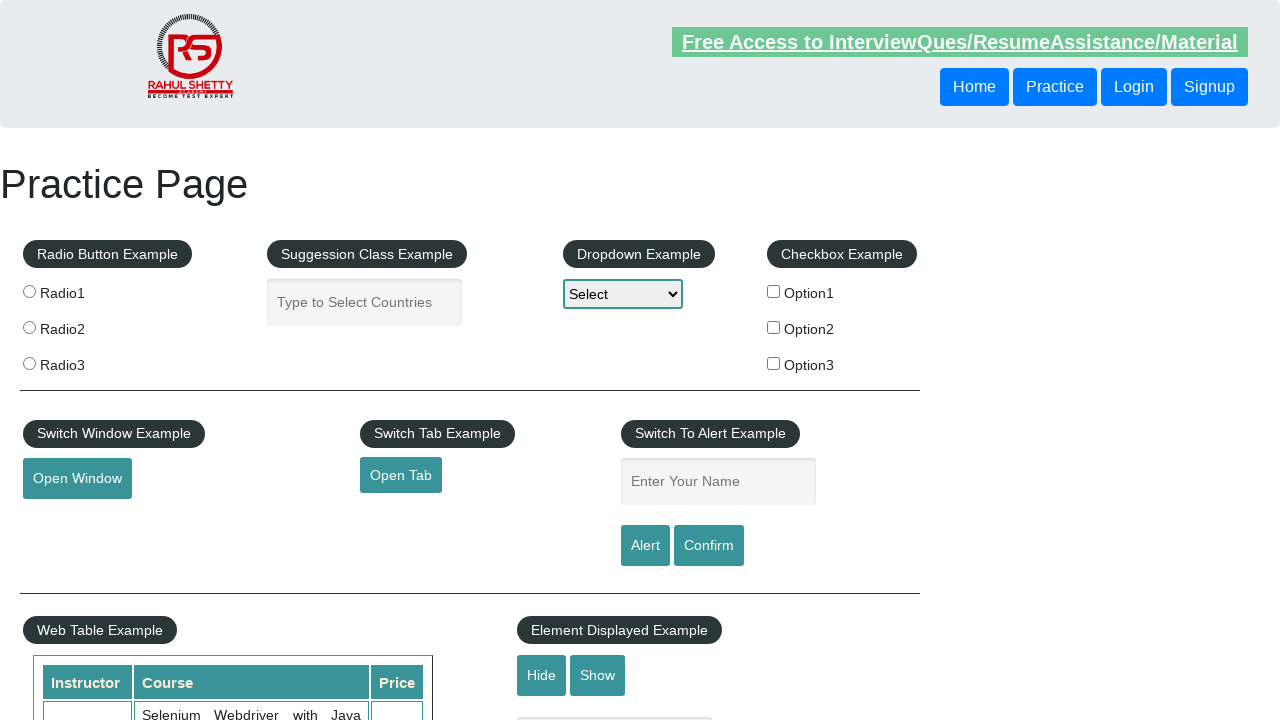

Selected 'option2' from the static dropdown on select
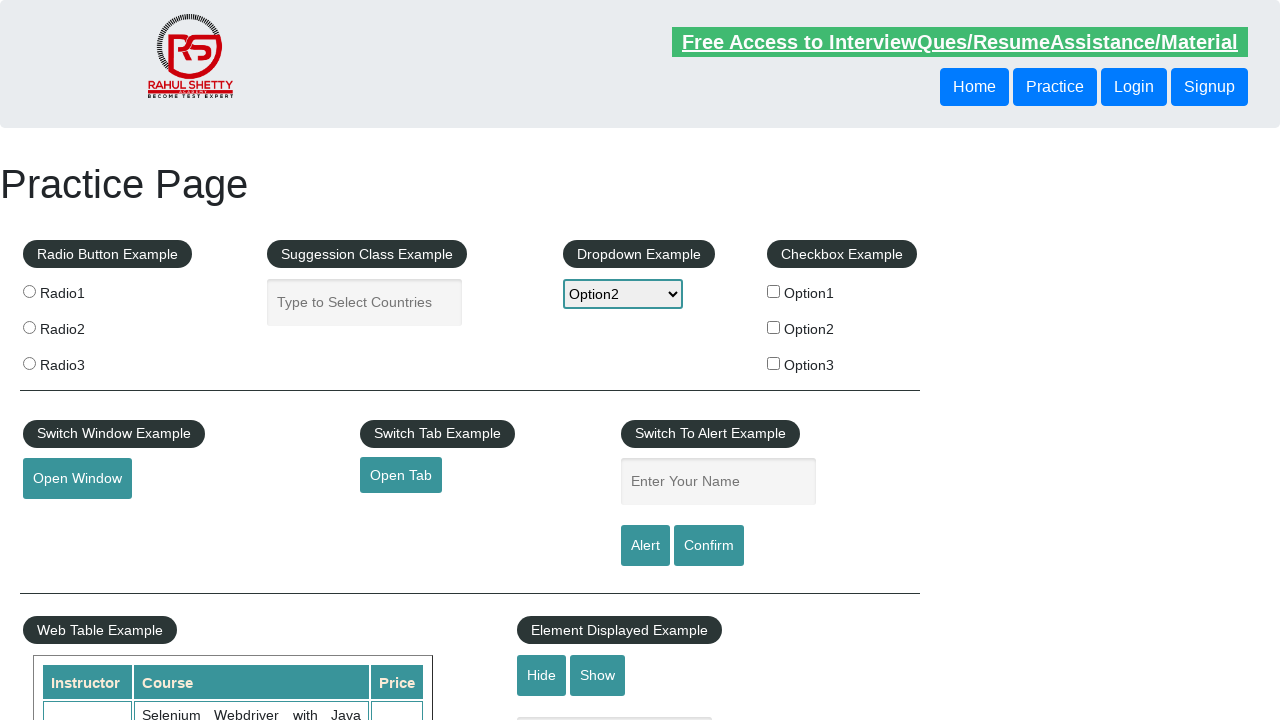

Verified that 'option2' is selected in the dropdown
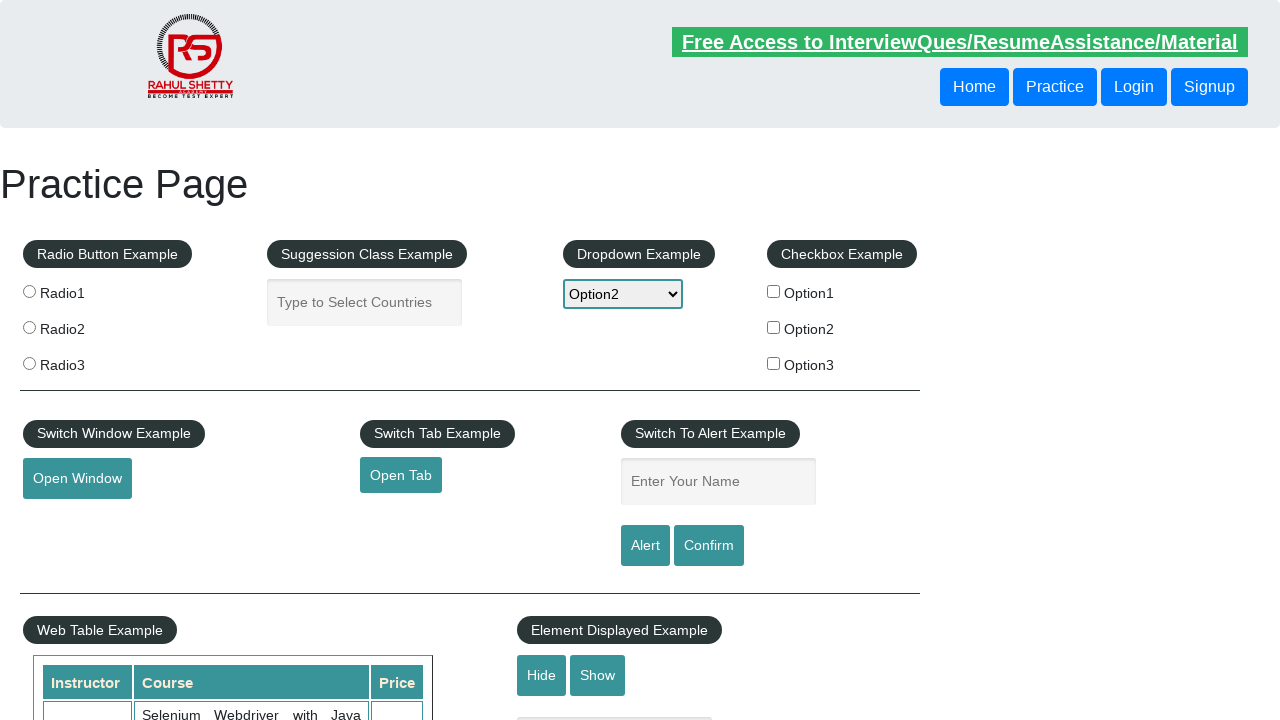

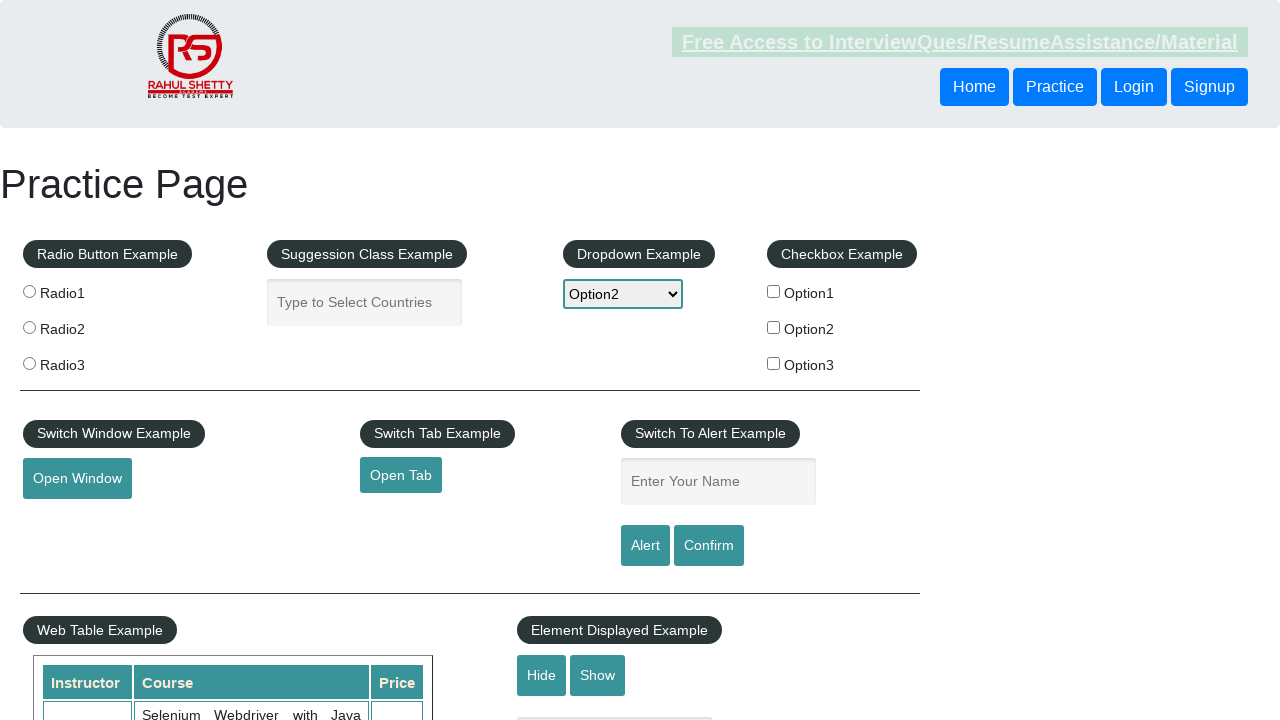